Tests dynamic controls page by clicking Remove button, verifying "It's gone!" message appears, clicking Add button, and verifying "It's back!" message appears using implicit wait approach

Starting URL: https://the-internet.herokuapp.com/dynamic_controls

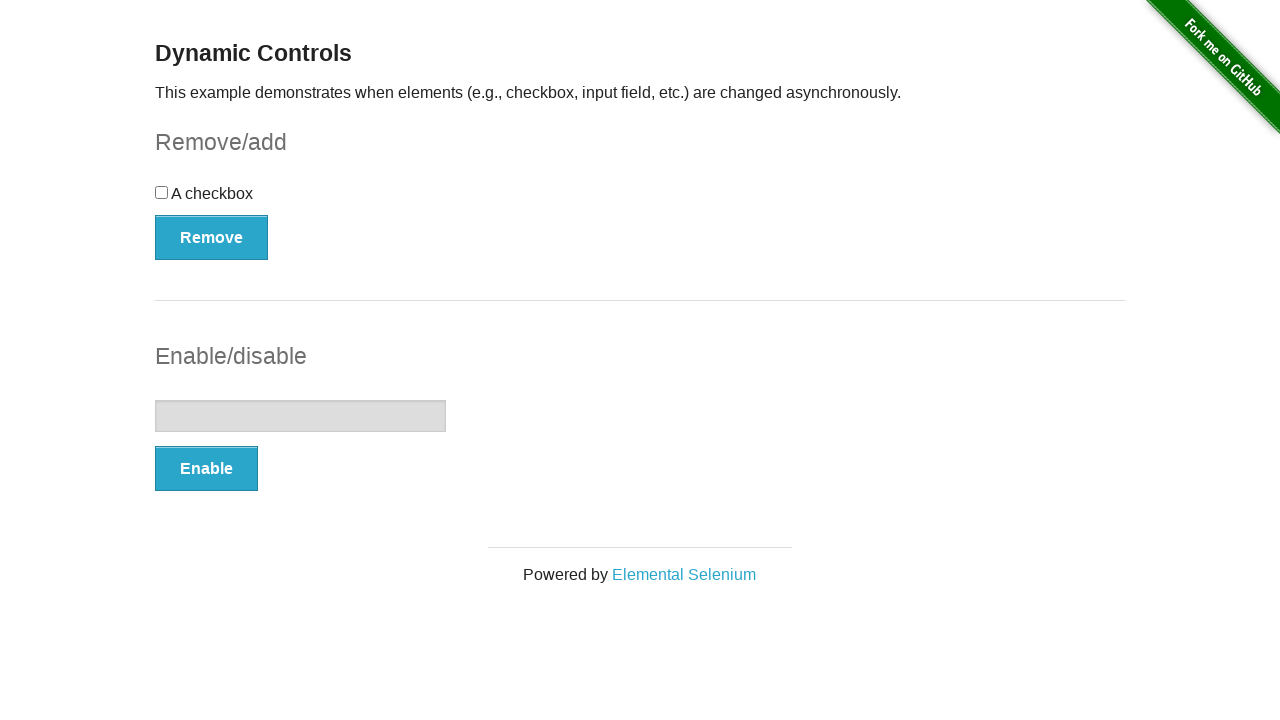

Navigated to dynamic controls page
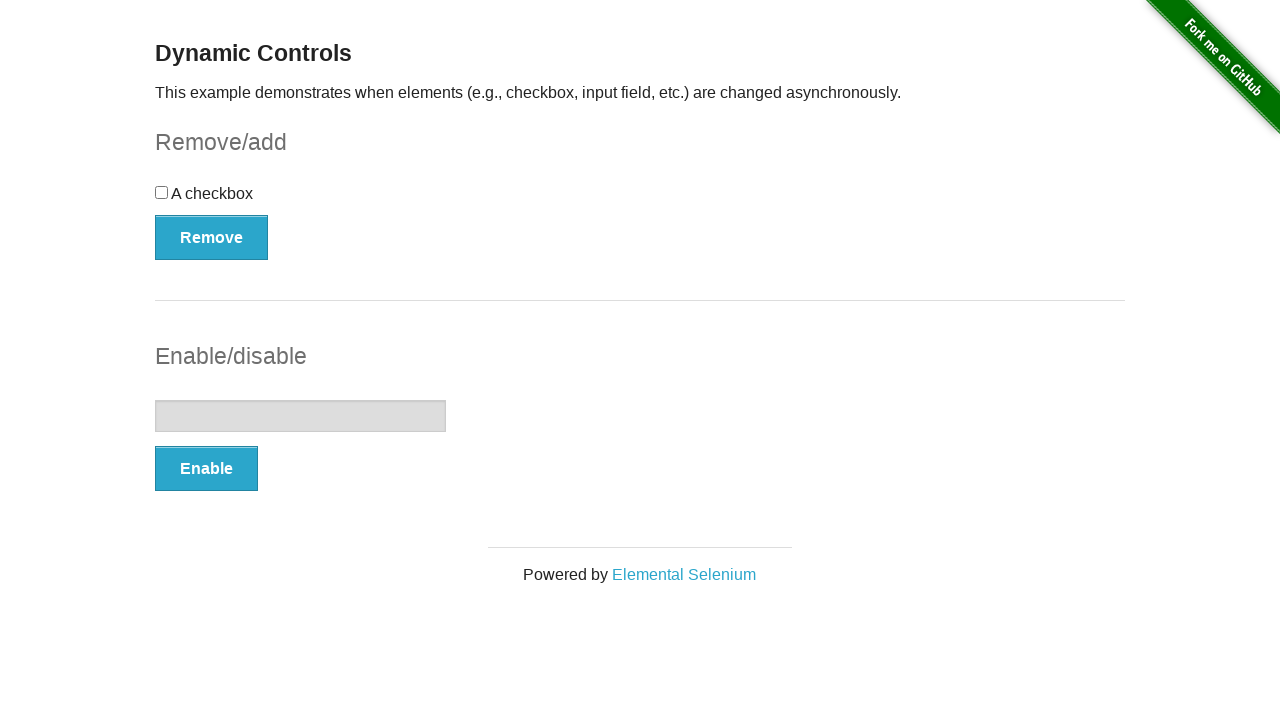

Clicked Remove button at (212, 237) on xpath=//*[text()='Remove']
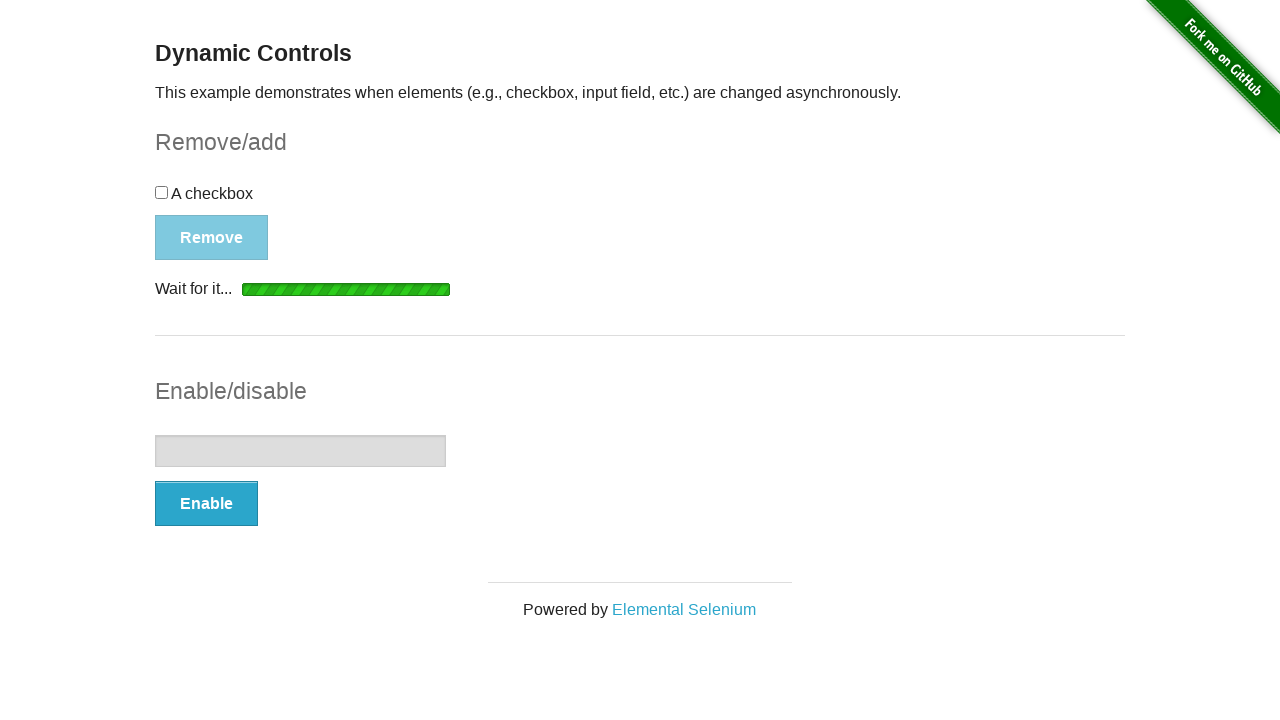

Waited for 'It's gone!' message to appear
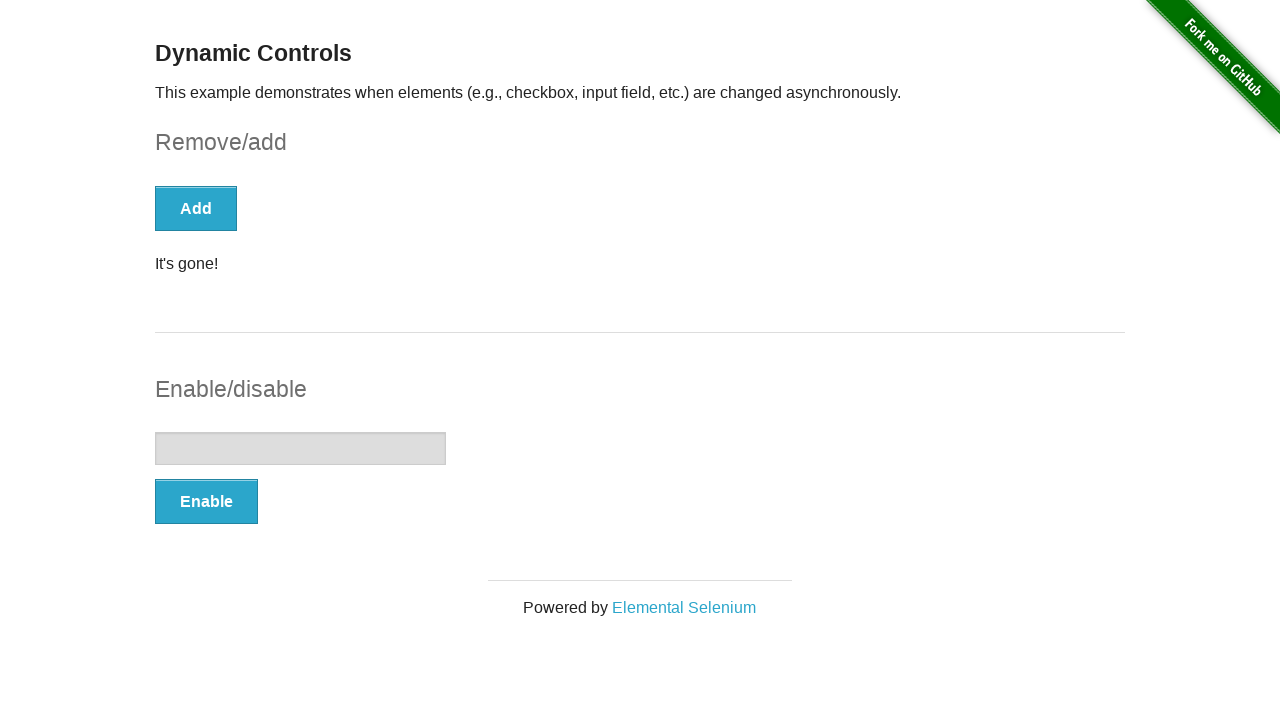

Verified 'It's gone!' message is visible
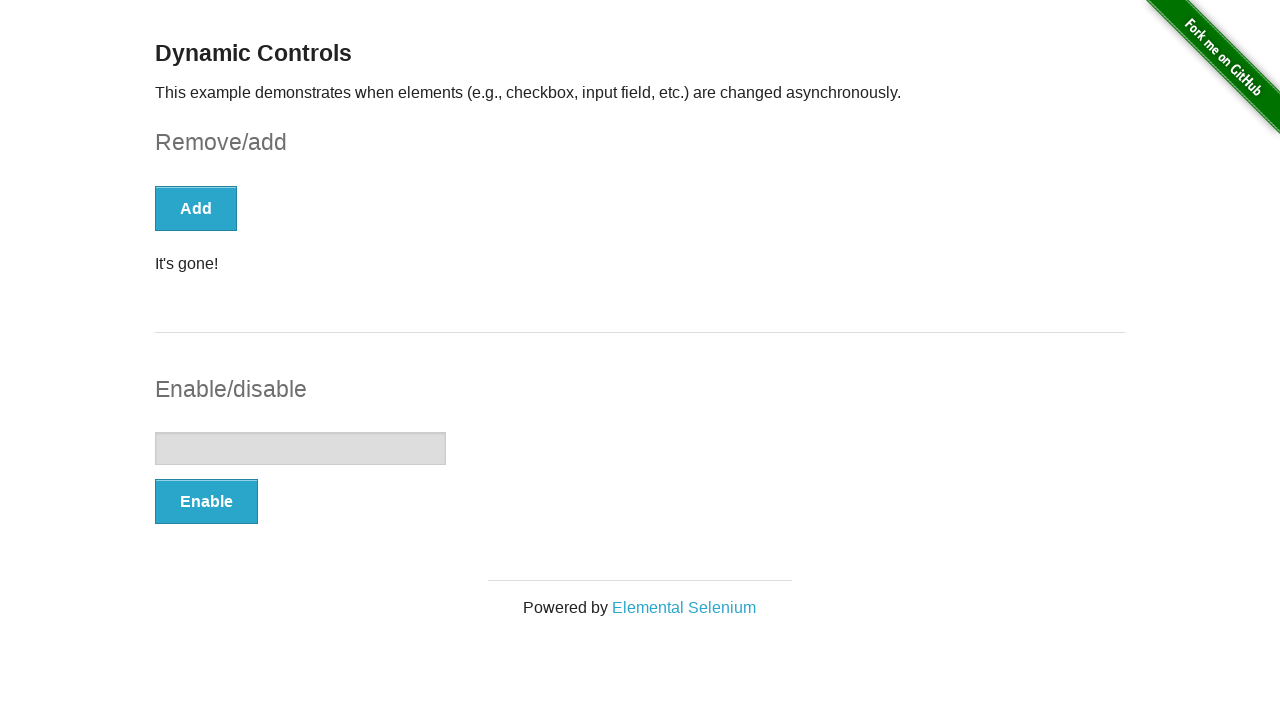

Clicked Add button at (196, 208) on xpath=//*[text()='Add']
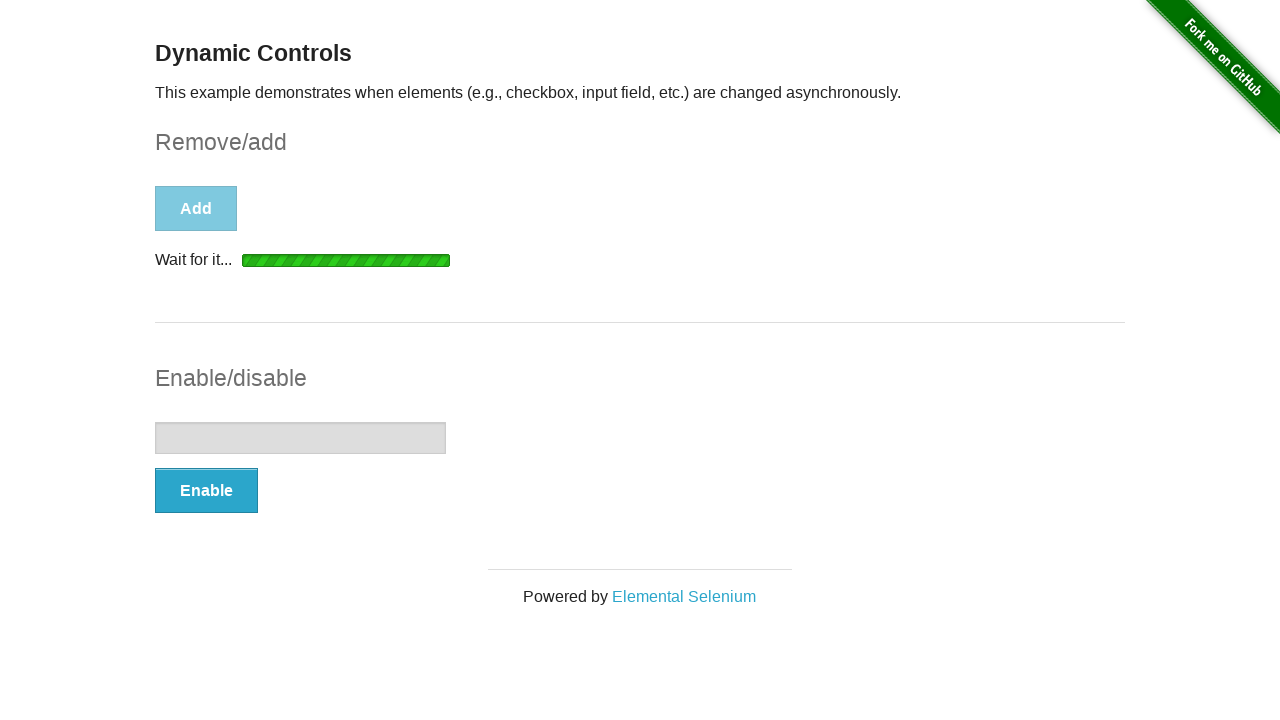

Waited for message element to appear
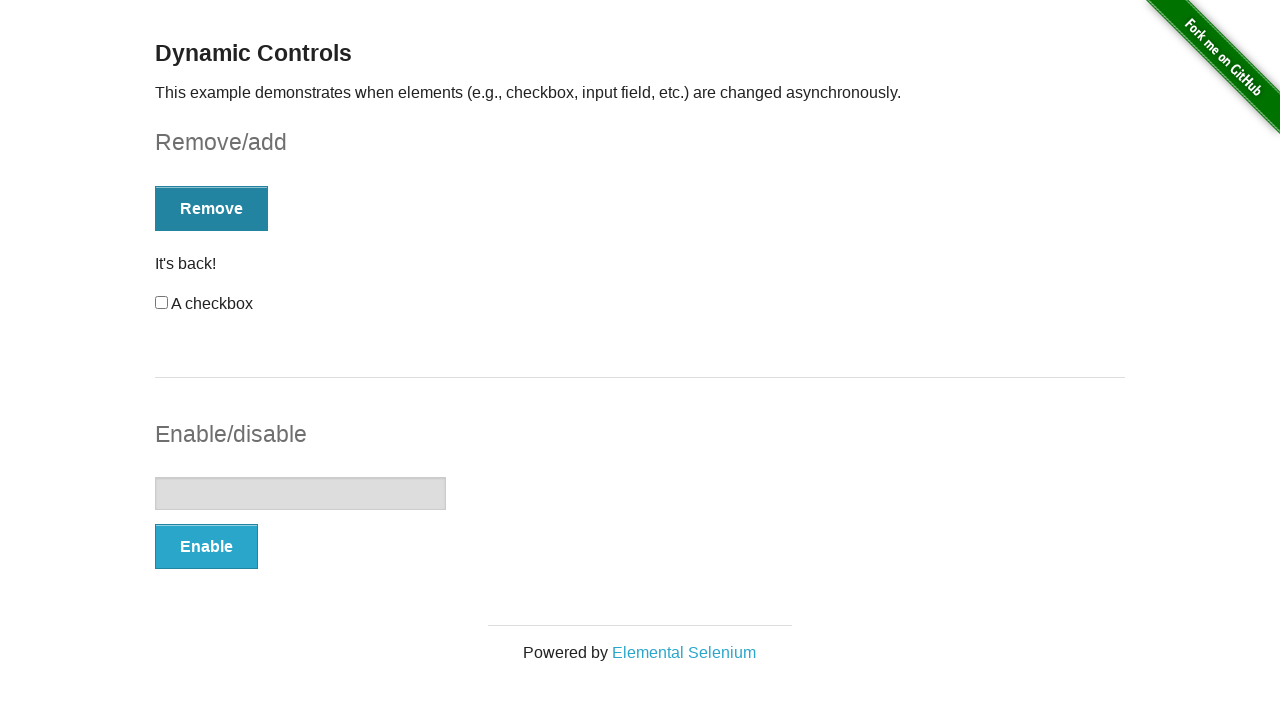

Verified message element is visible
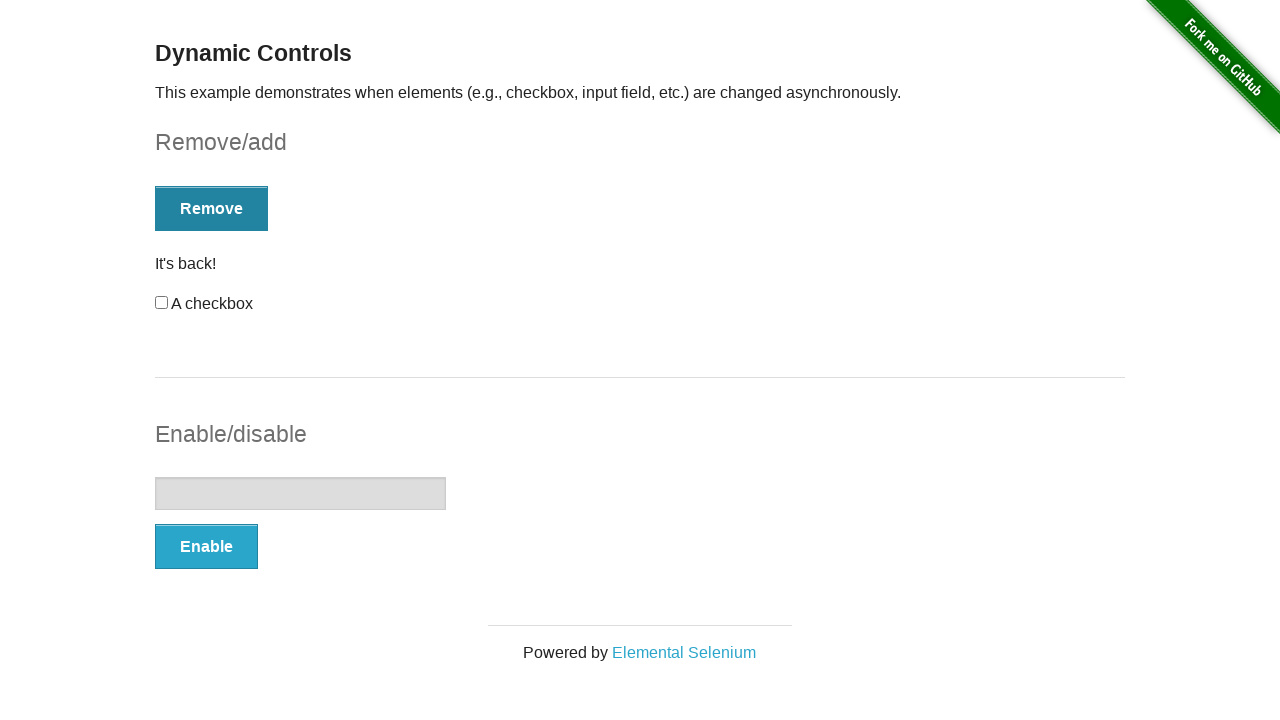

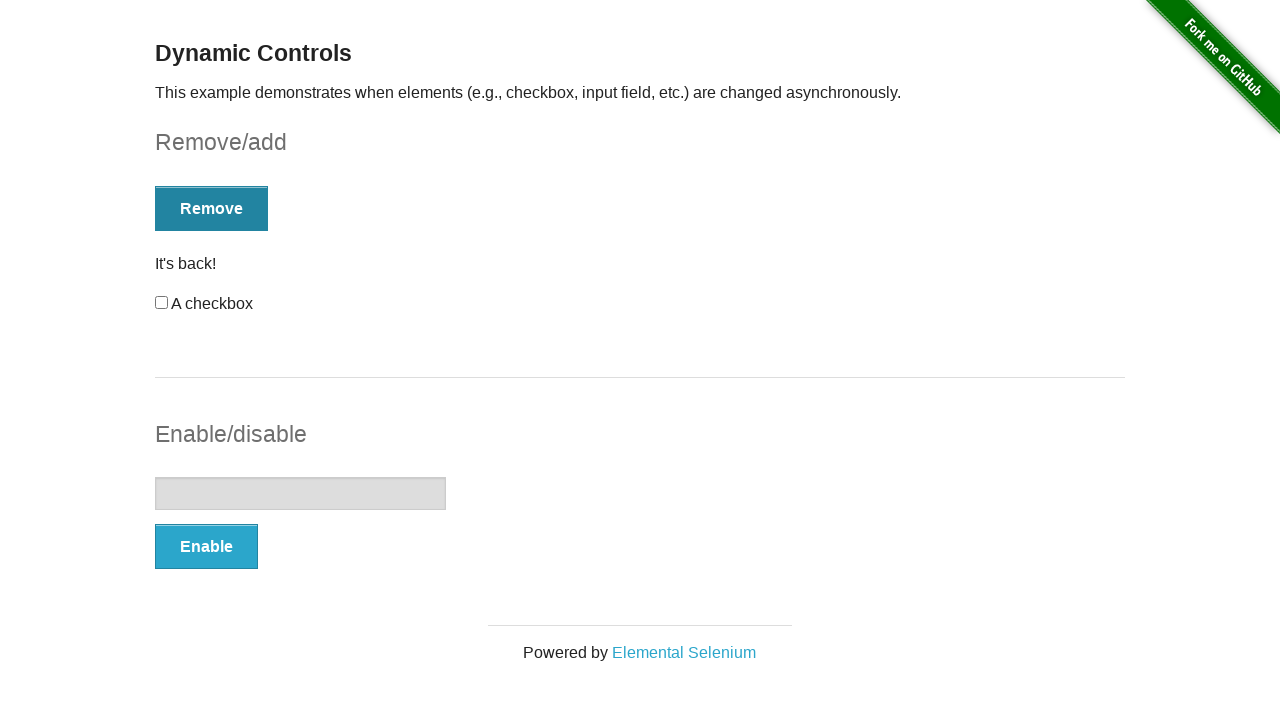